Tests that edits are saved when the input loses focus (blur)

Starting URL: https://demo.playwright.dev/todomvc

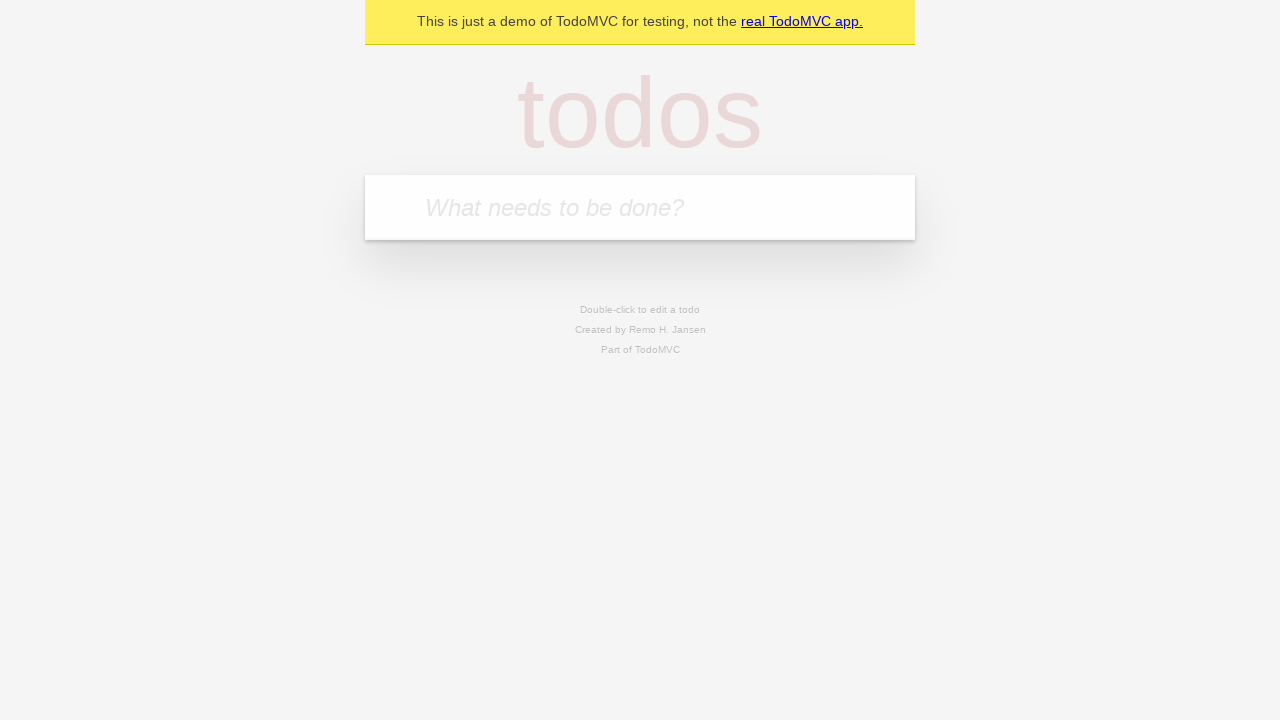

Filled first todo input with 'buy some cheese' on .new-todo
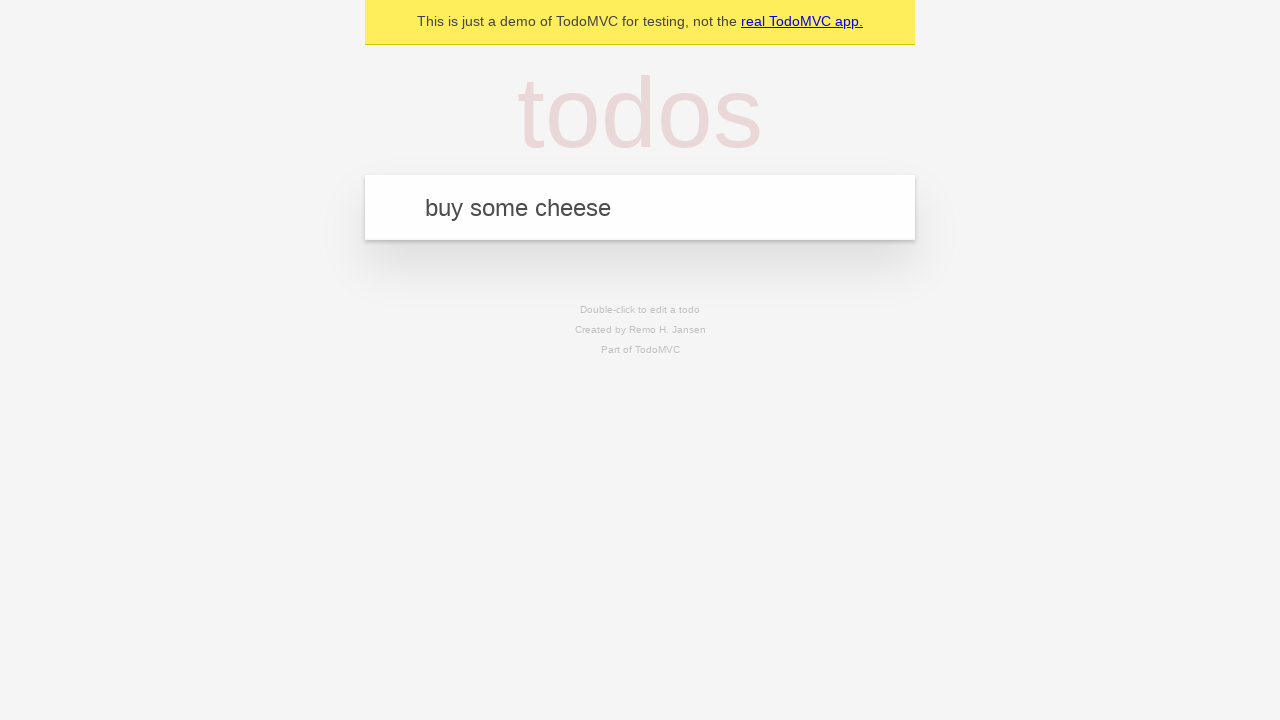

Pressed Enter to create first todo on .new-todo
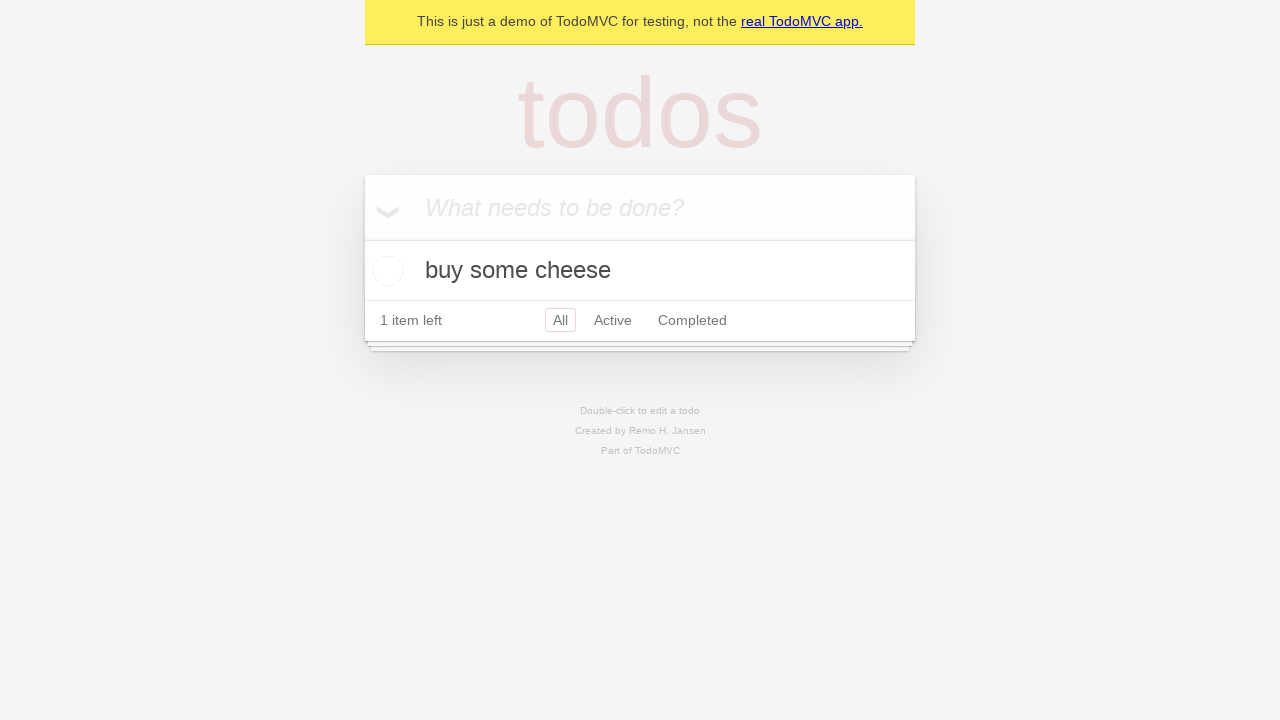

Filled second todo input with 'feed the cat' on .new-todo
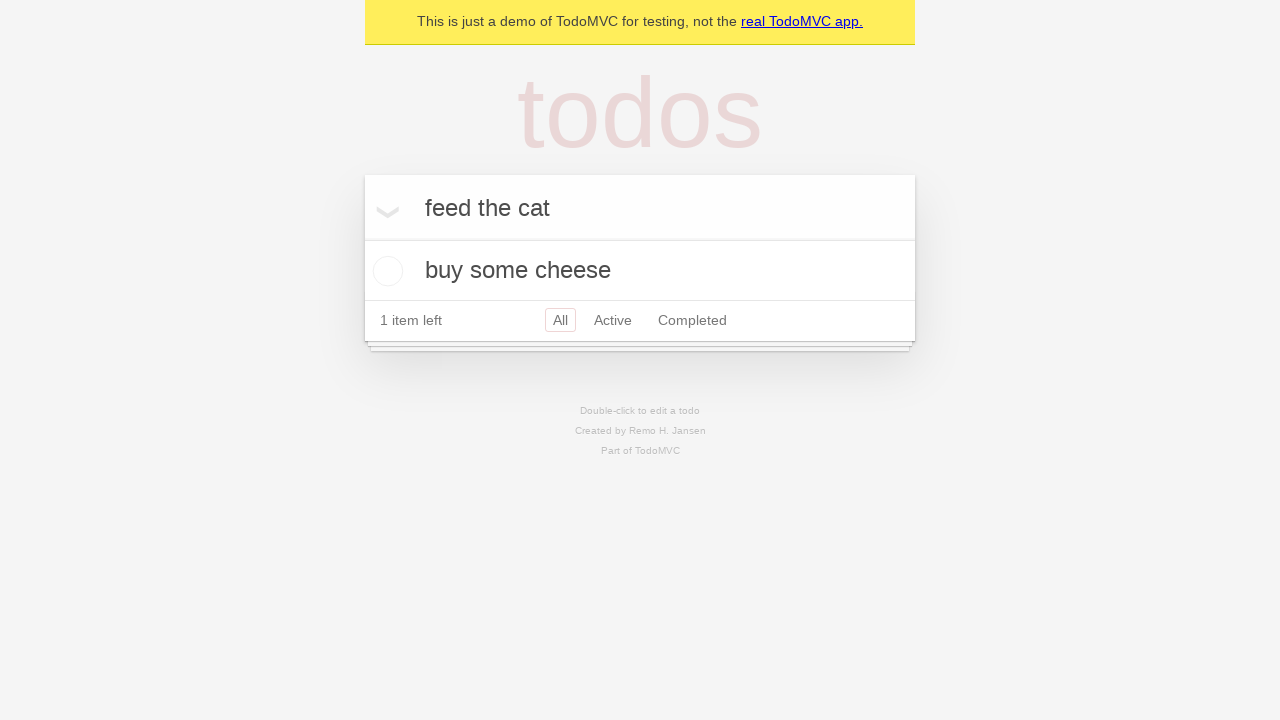

Pressed Enter to create second todo on .new-todo
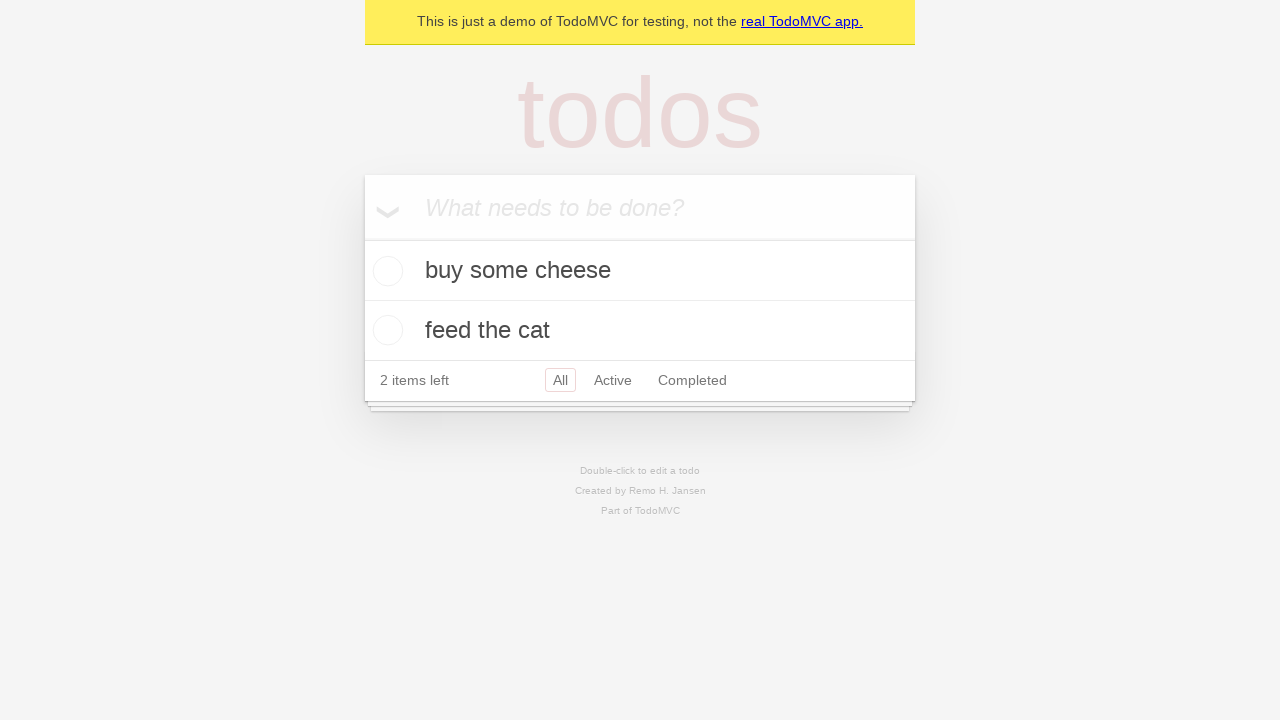

Filled third todo input with 'book a doctors appointment' on .new-todo
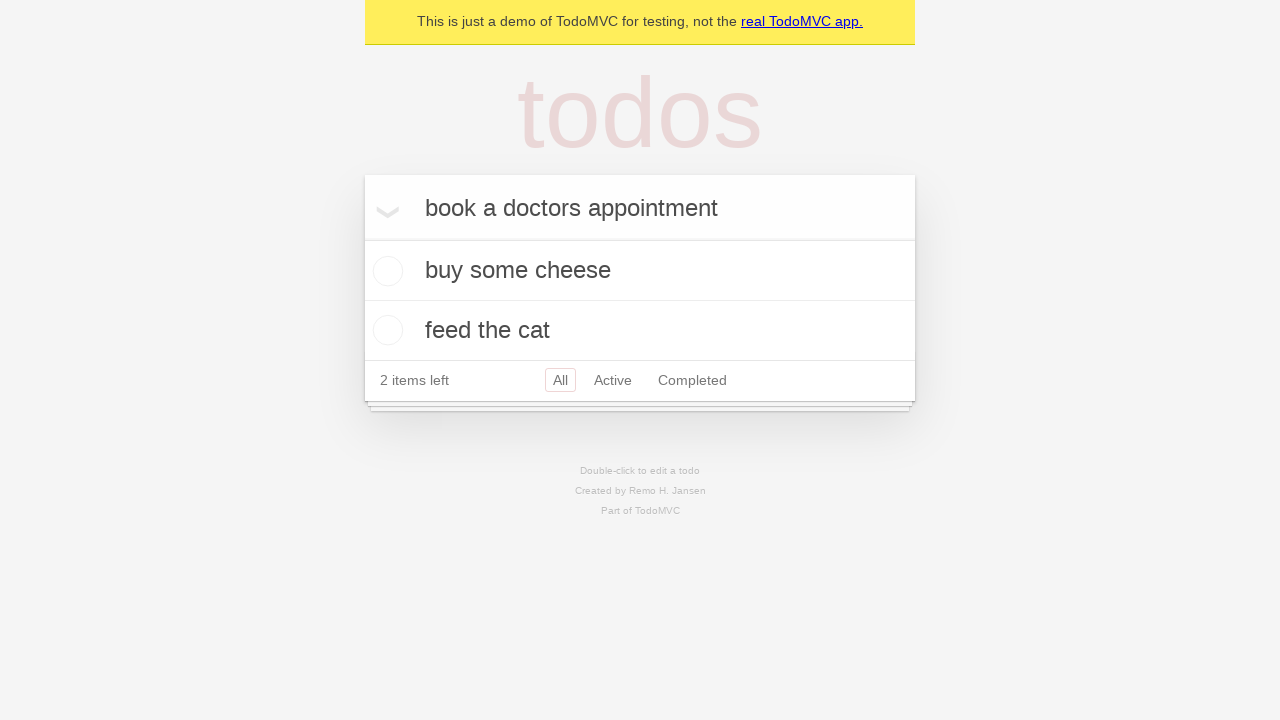

Pressed Enter to create third todo on .new-todo
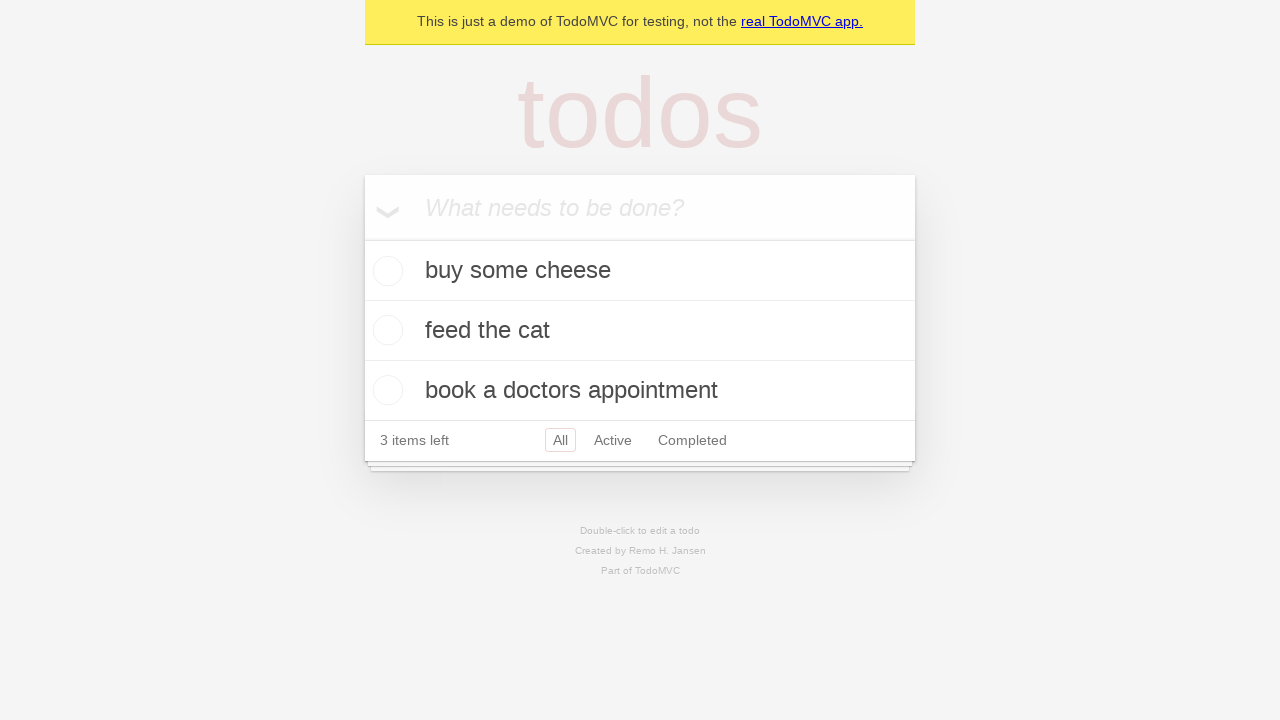

All three todos loaded in the list
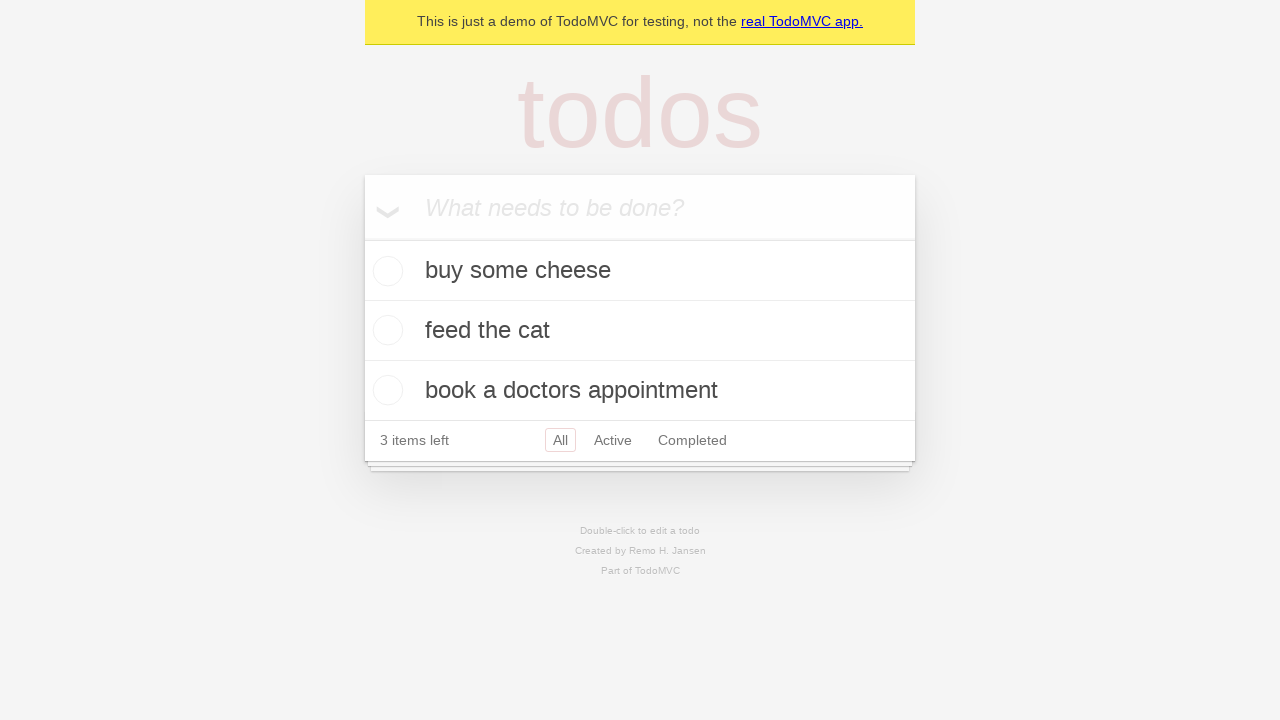

Double-clicked second todo to enter edit mode at (640, 331) on .todo-list li >> nth=1
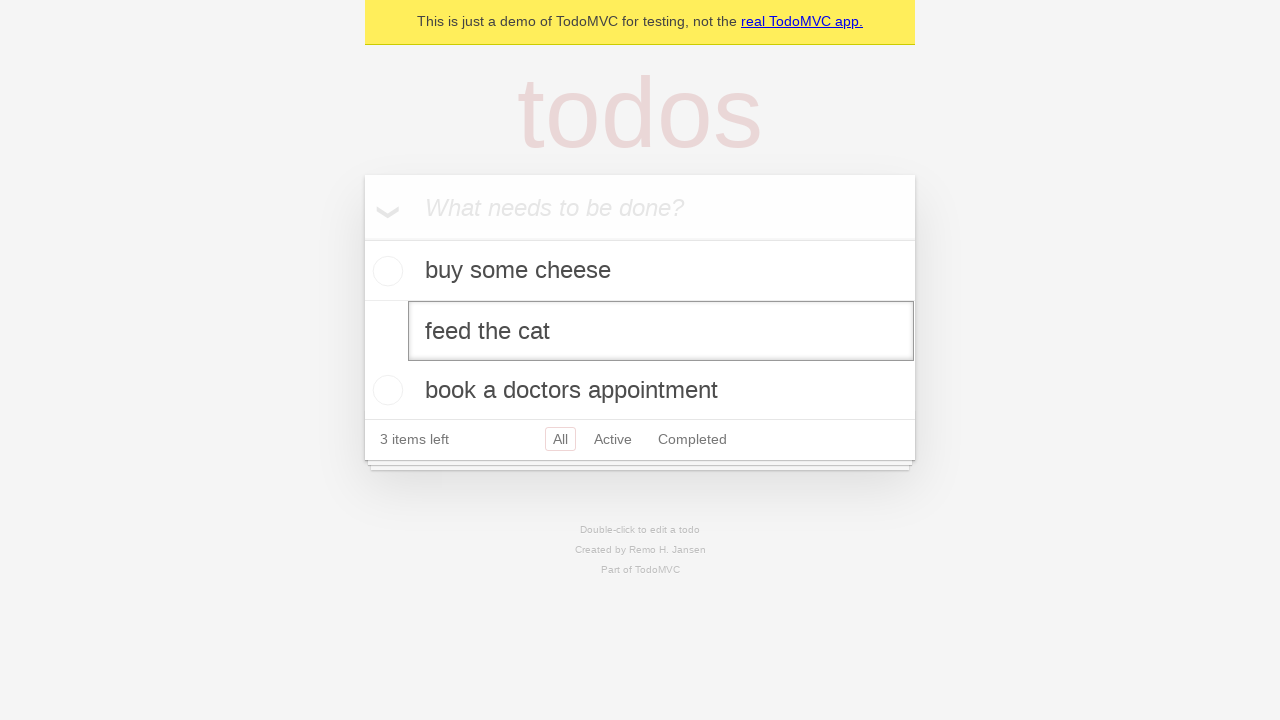

Filled edit field with new text 'buy some sausages' on .todo-list li >> nth=1 >> .edit
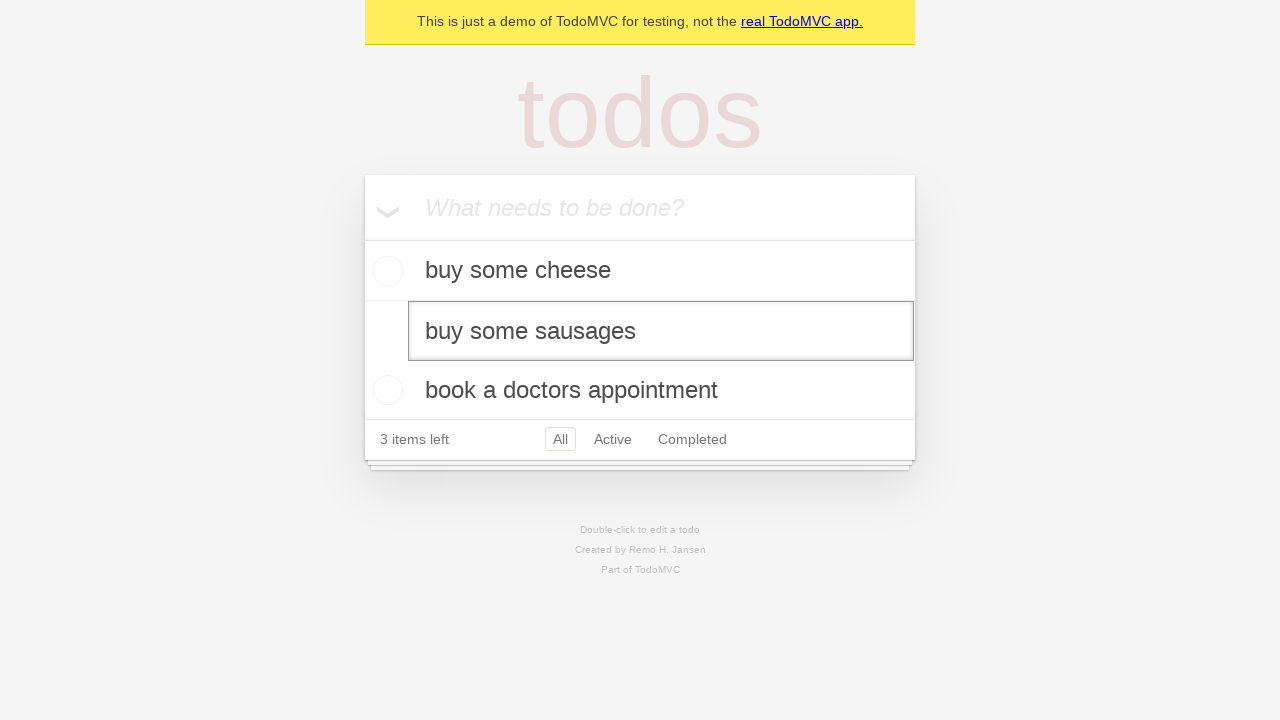

Triggered blur event on edit field to save changes
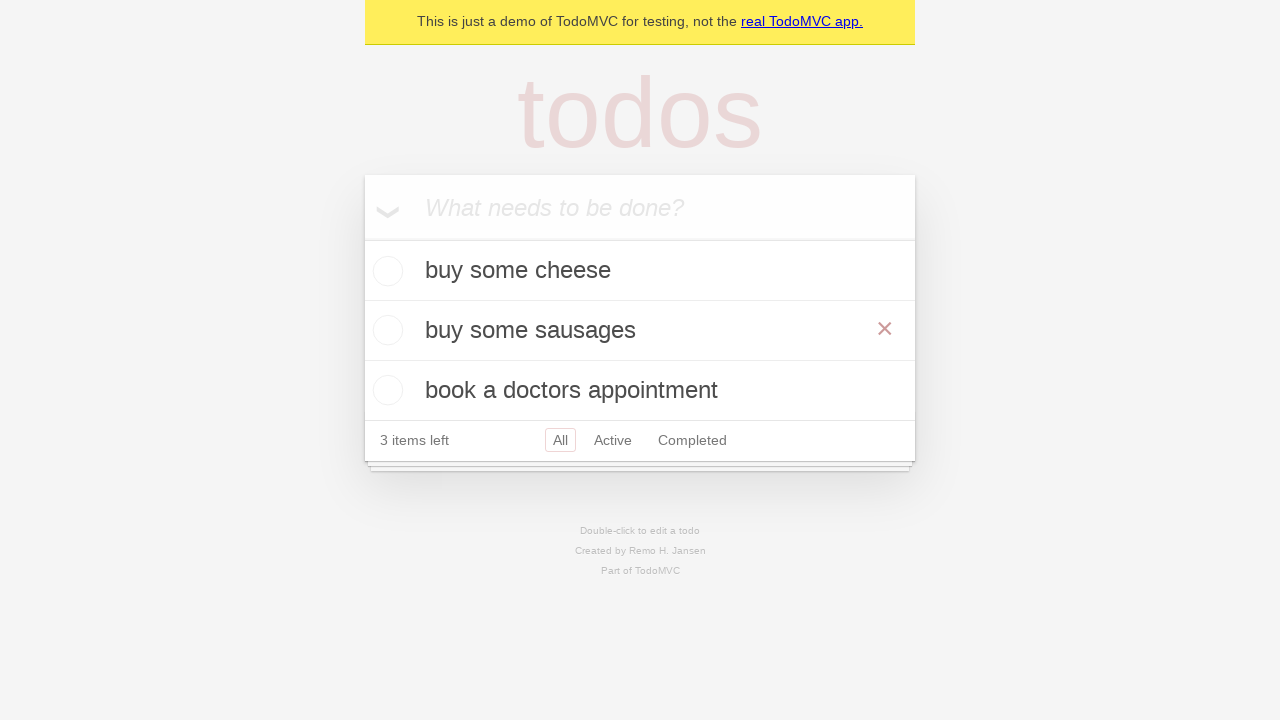

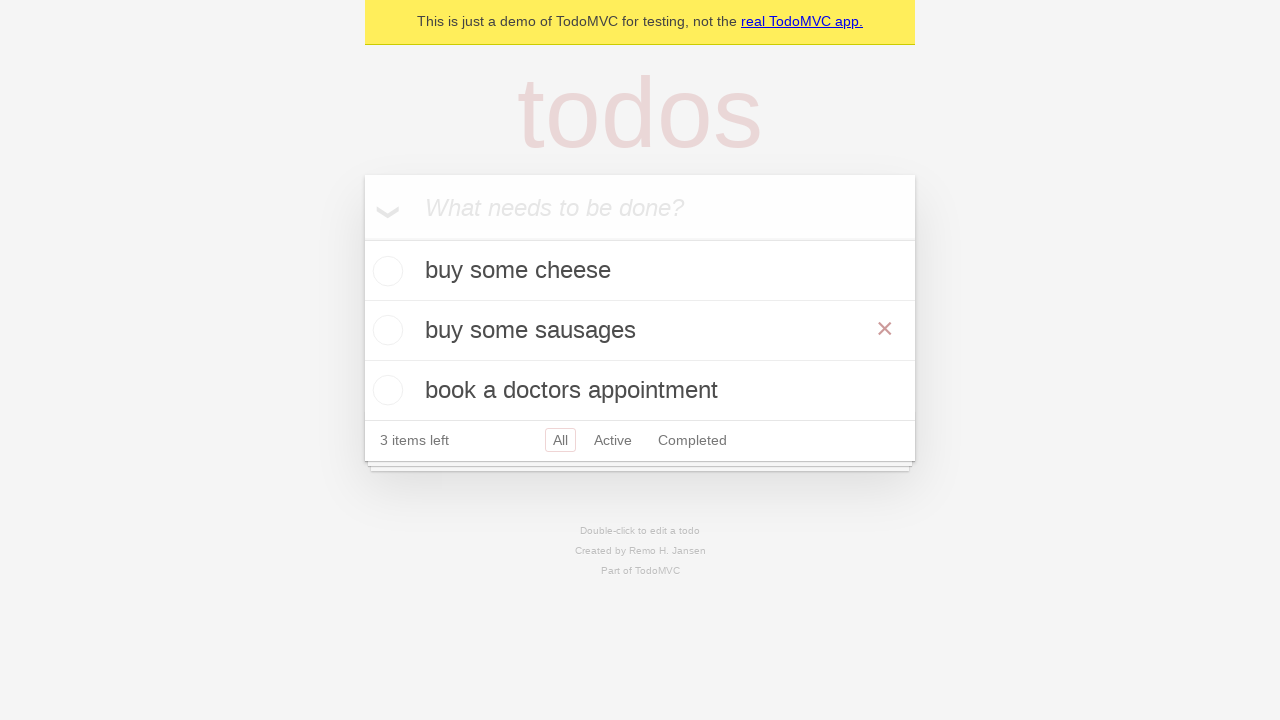